Tests the sign-up form validation by submitting the form with all fields empty

Starting URL: https://www.sharelane.com/cgi-bin/register.py?page=1&zip_code=222222

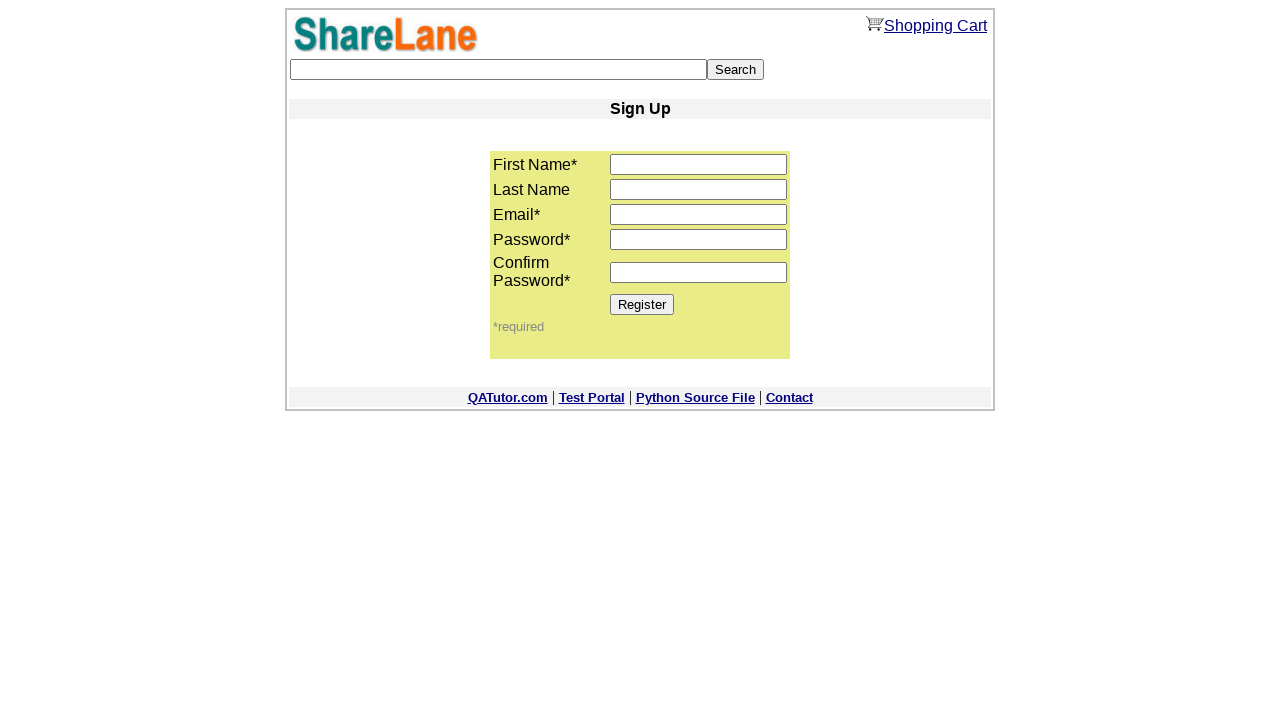

Clicked Register button with all fields empty to test form validation at (642, 304) on xpath=//*[@value='Register']
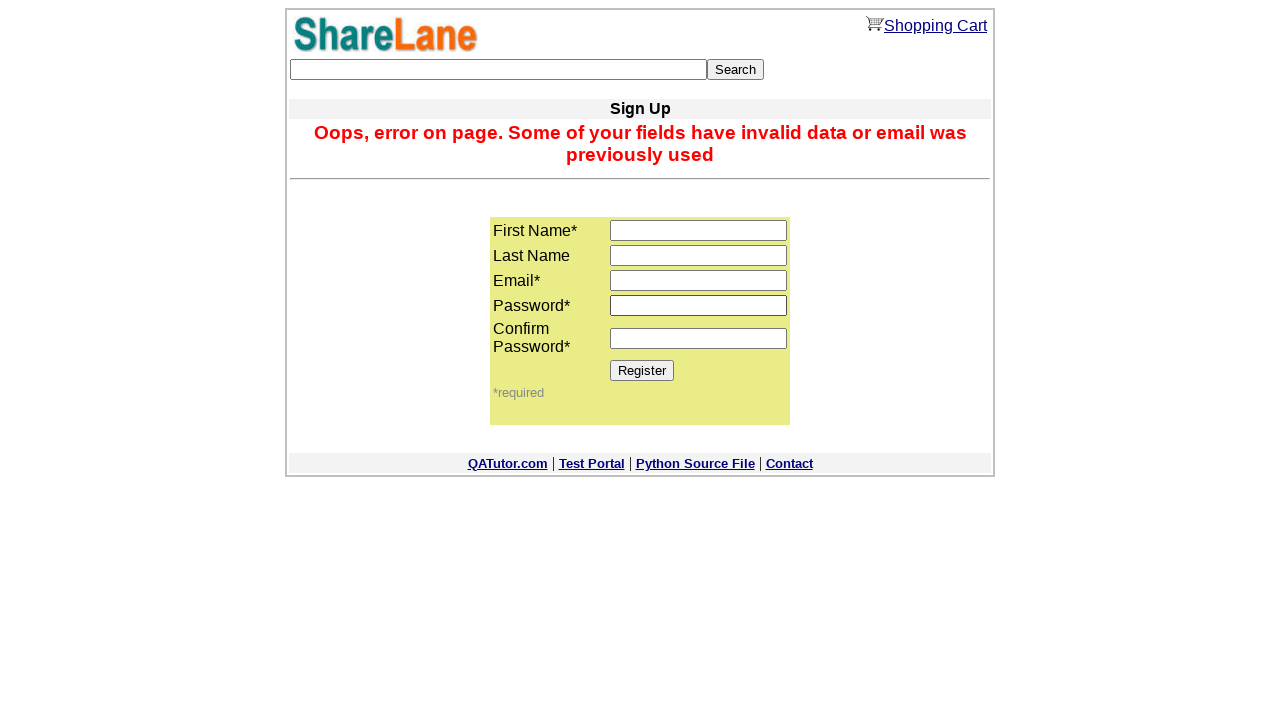

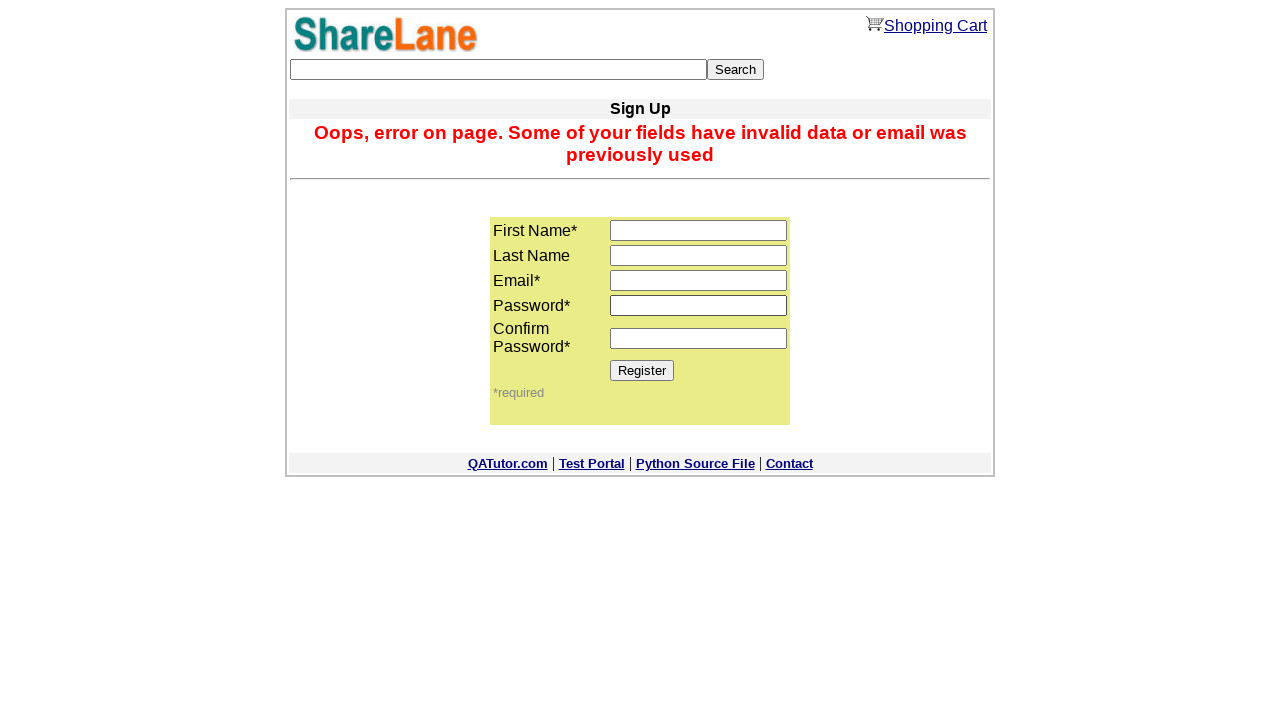